Tests a registration form by filling in first name, last name, and email fields, then submitting and verifying the success message.

Starting URL: http://suninjuly.github.io/registration1.html

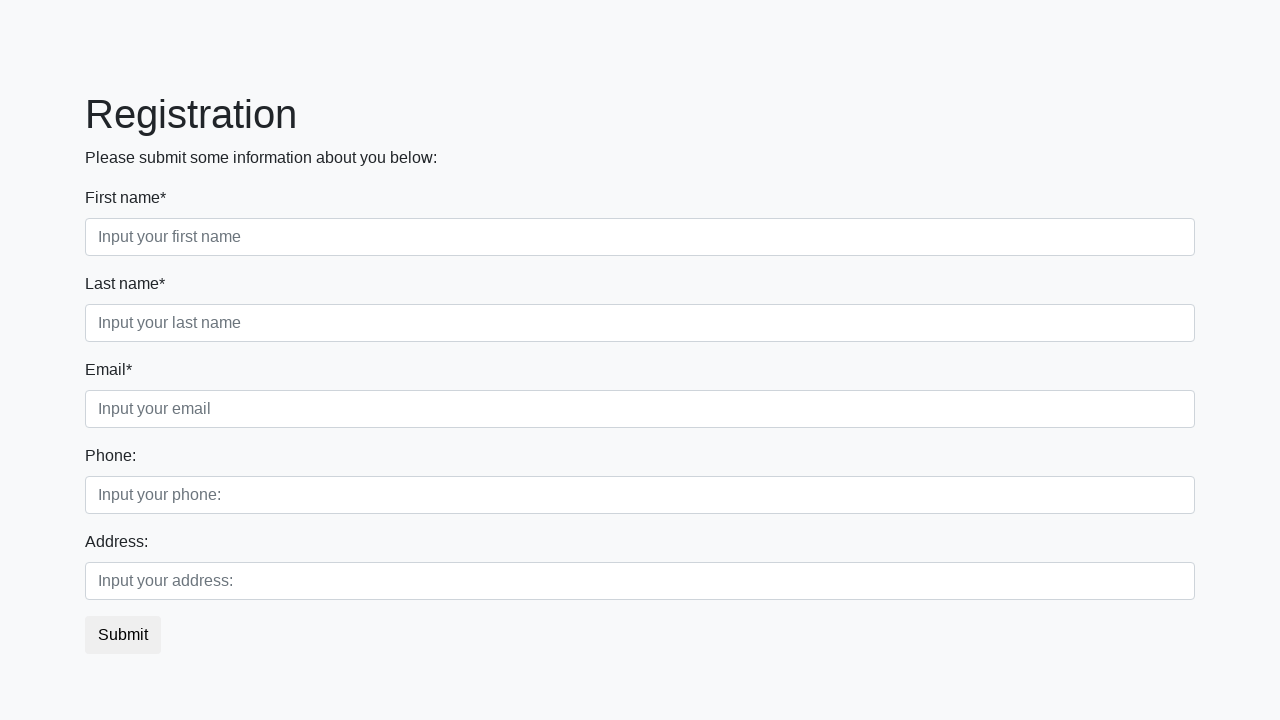

Navigated to registration form page
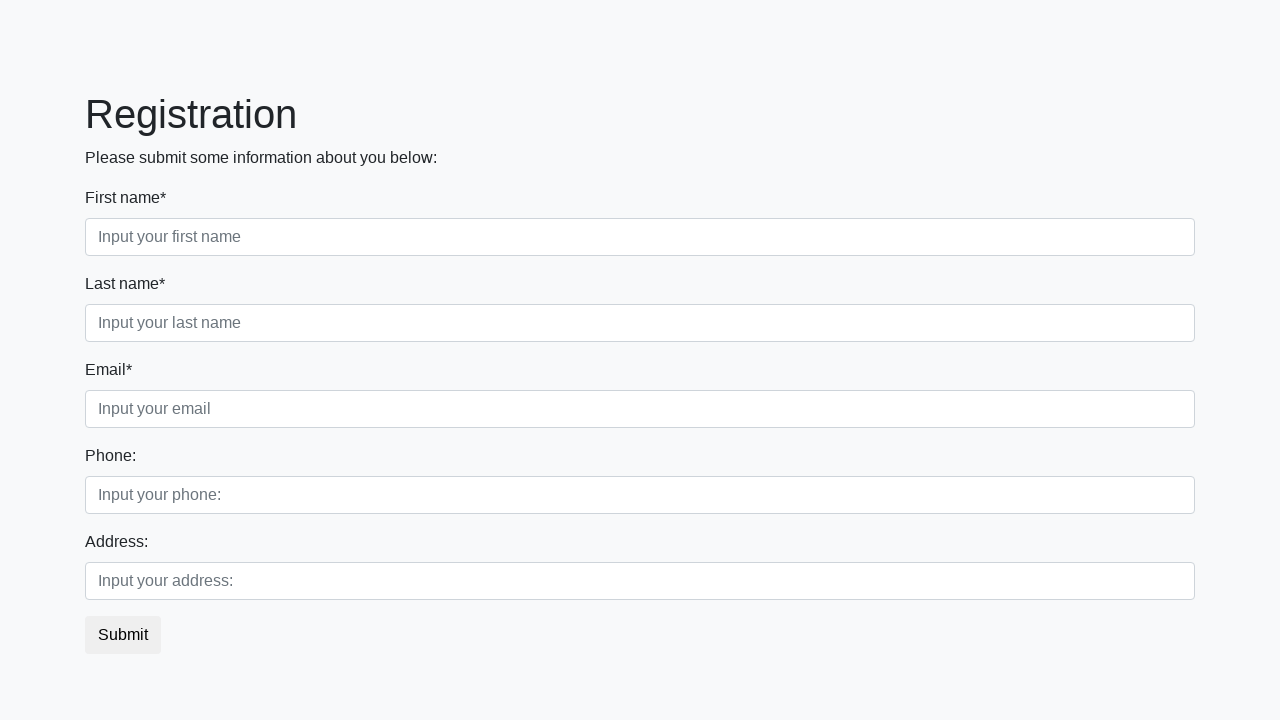

Filled first name field with 'Ivan' on input[placeholder='Input your first name']
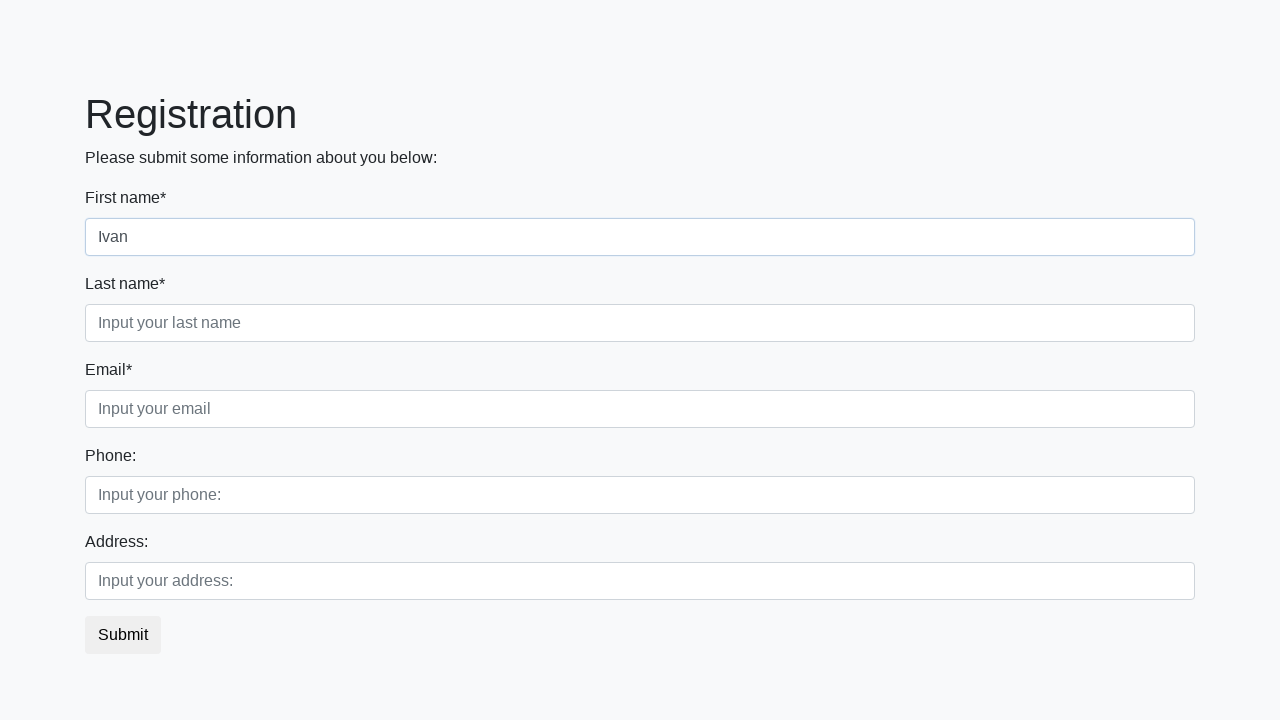

Filled last name field with 'Ivanov' on input[placeholder='Input your last name']
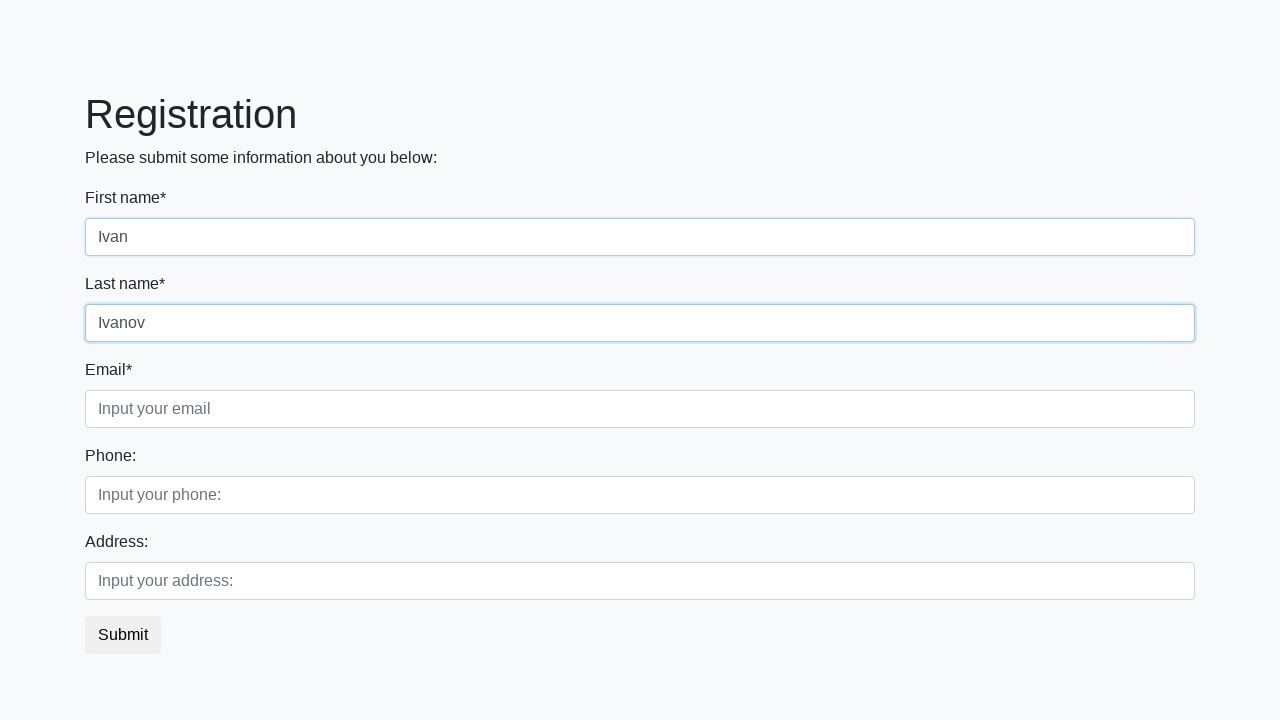

Filled email field with 'ivanov@mail.com' on input[placeholder='Input your email']
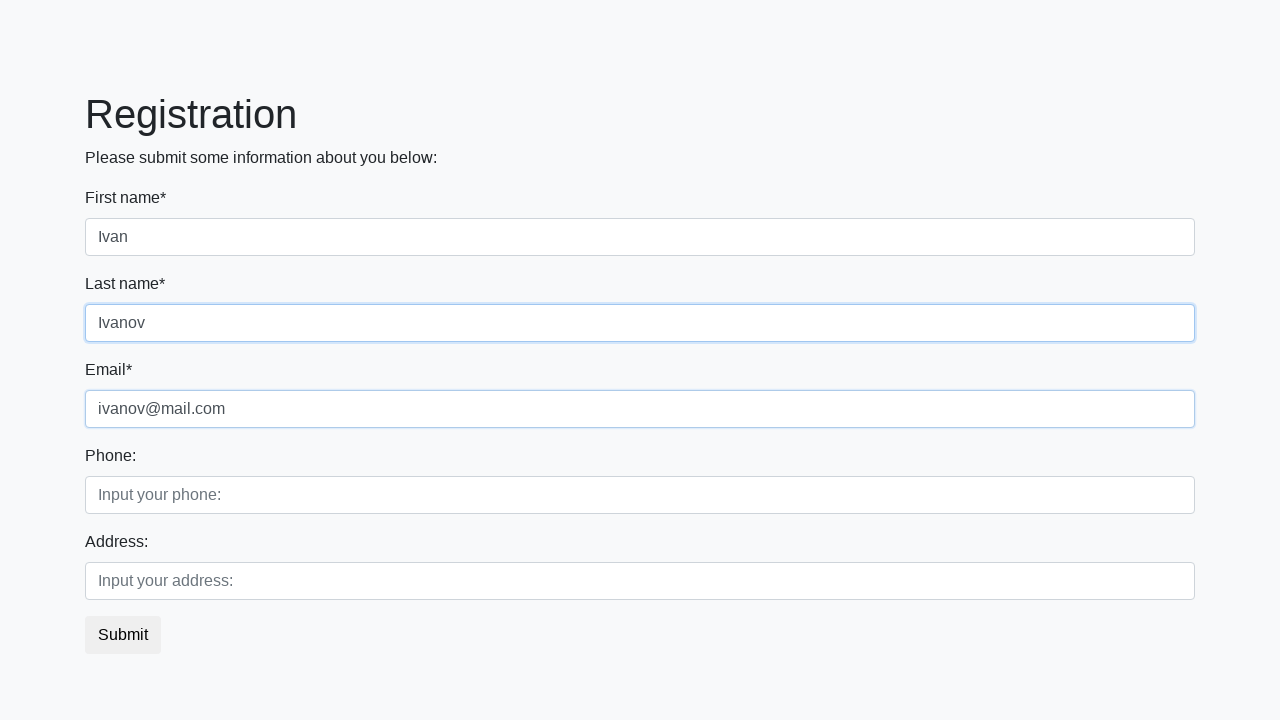

Clicked submit button at (123, 635) on button.btn
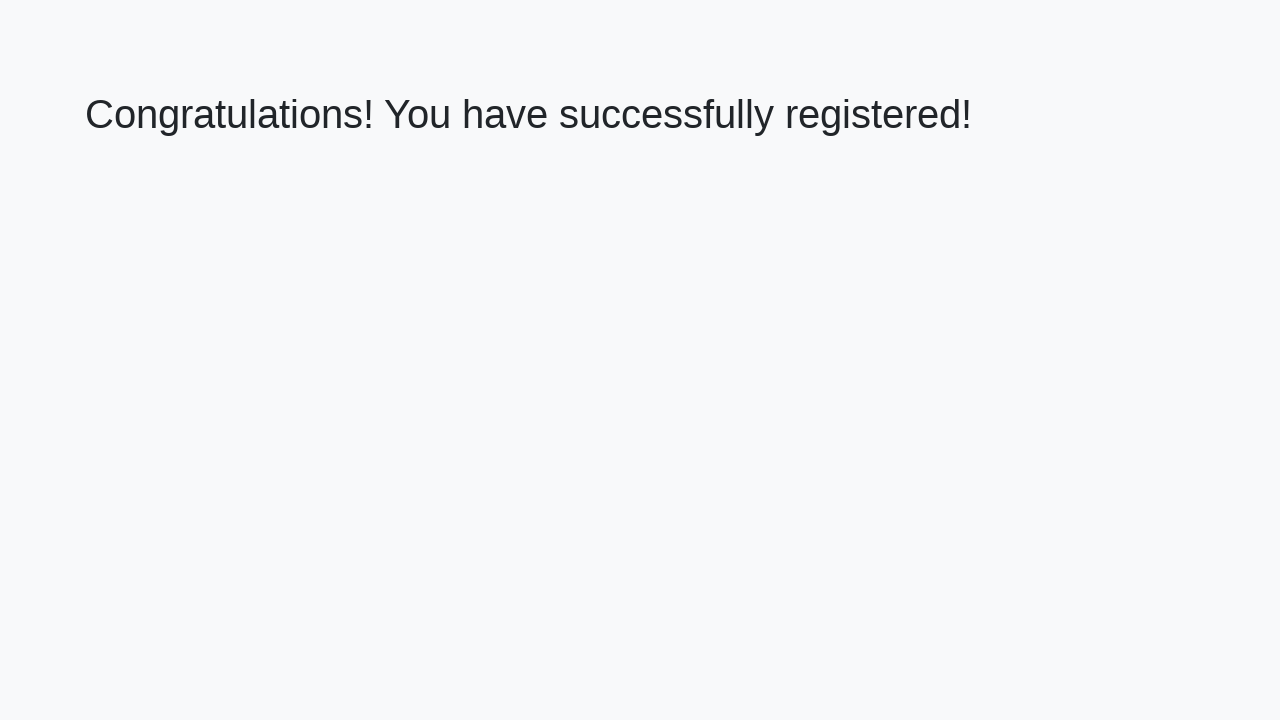

Success message displayed with h1 heading
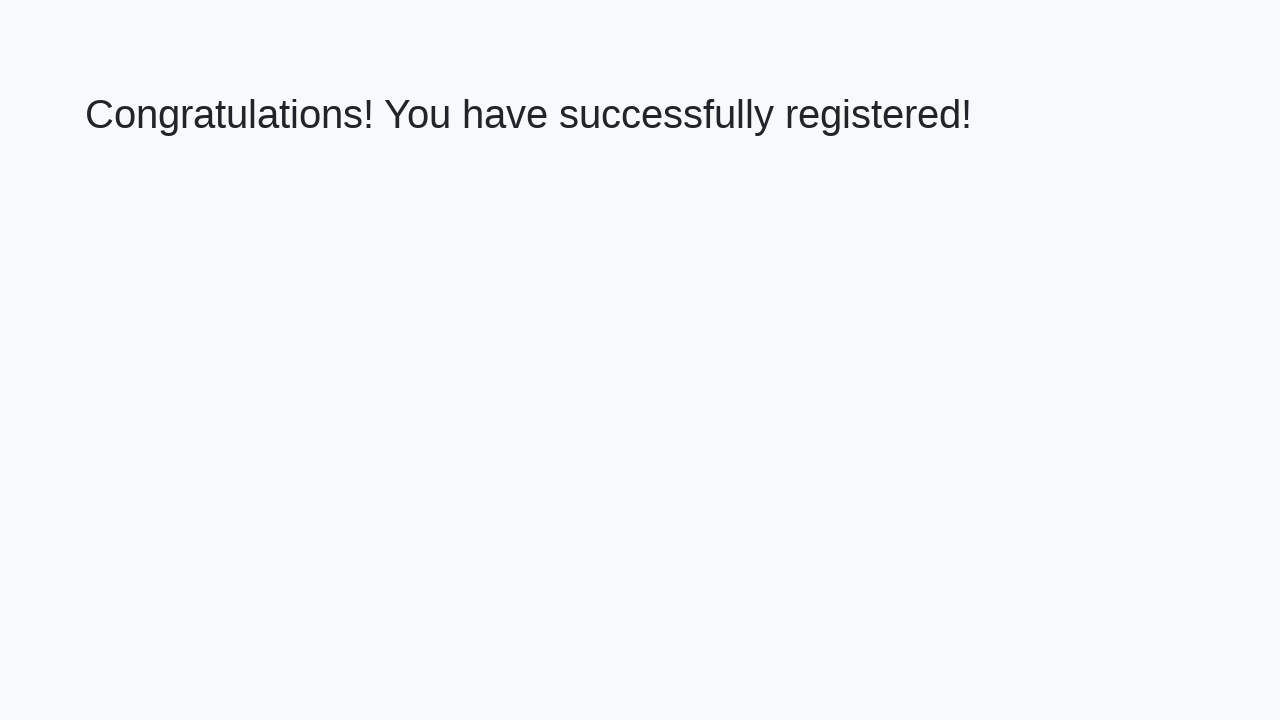

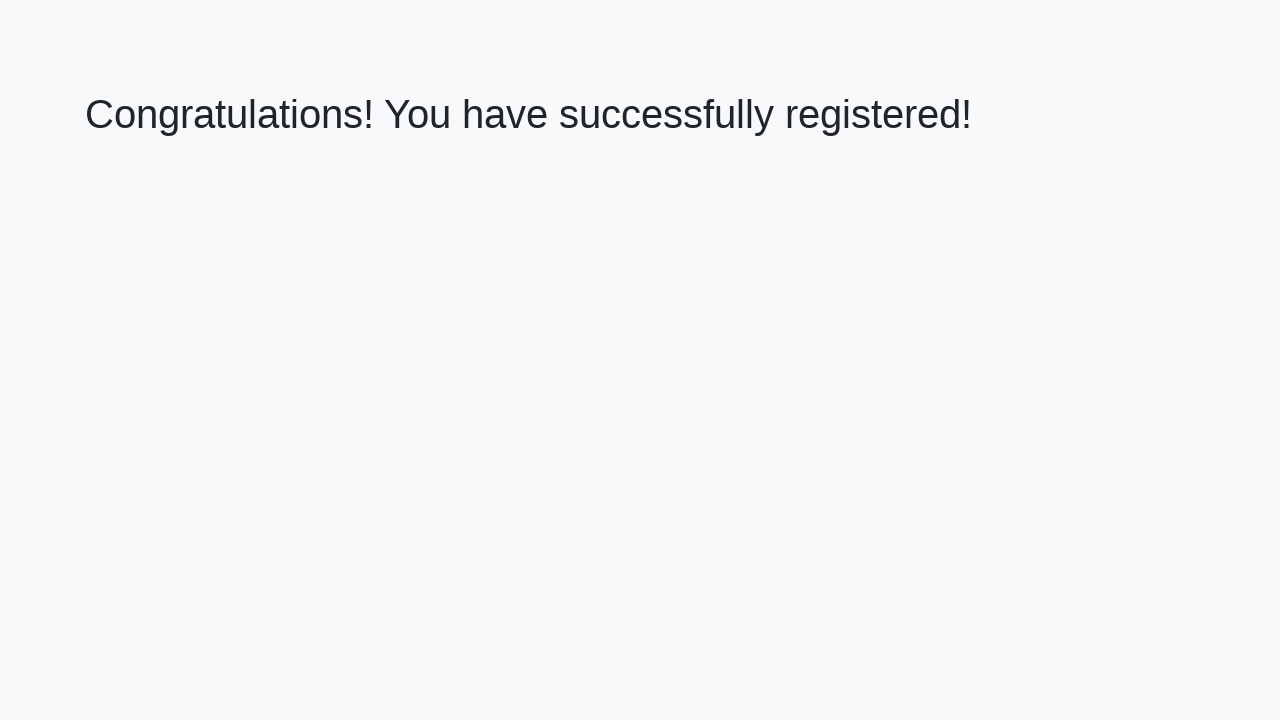